Tests that the login form displays an error message when invalid username and password credentials are provided

Starting URL: https://www.saucedemo.com/

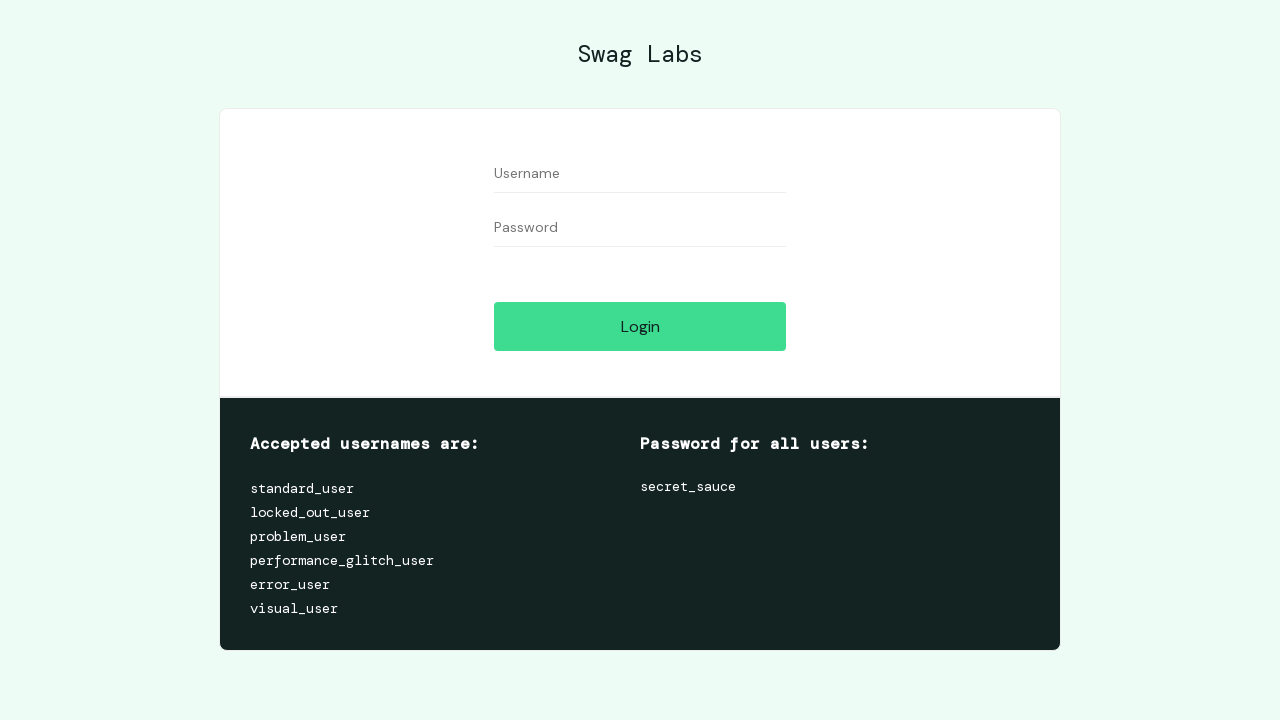

Username field loaded on login page
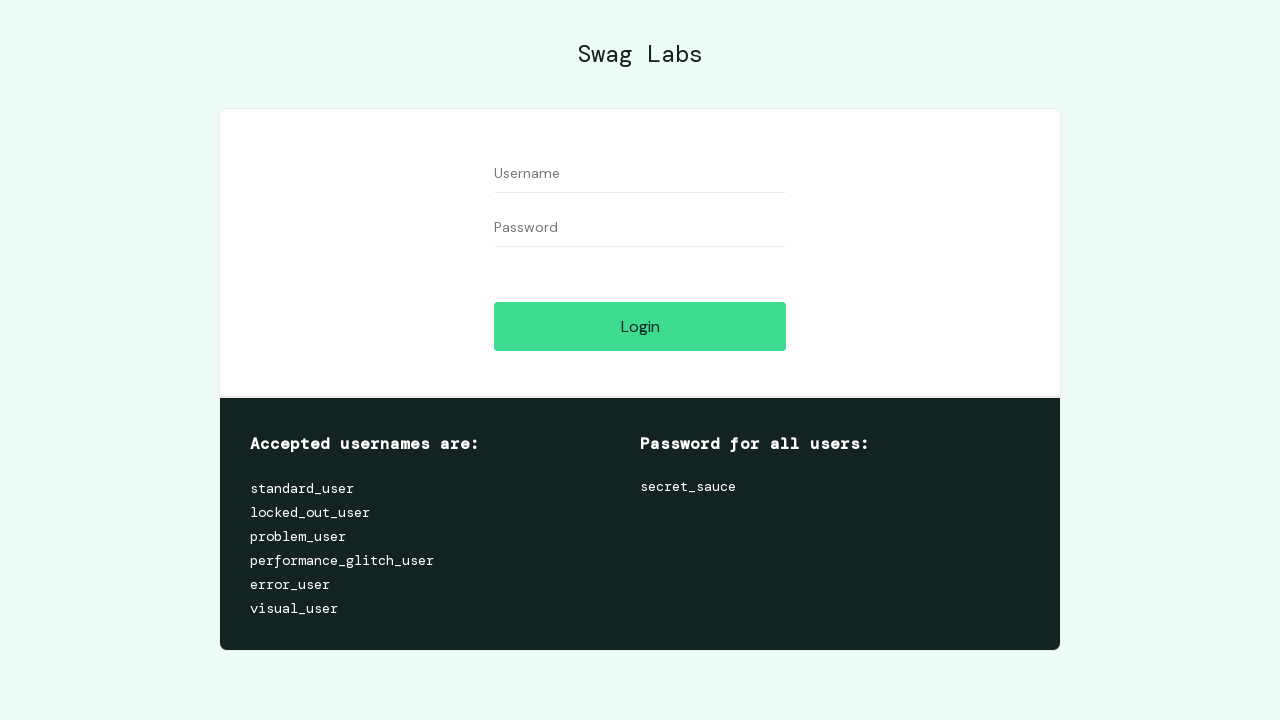

Filled username field with invalid username 'stanr' on #user-name
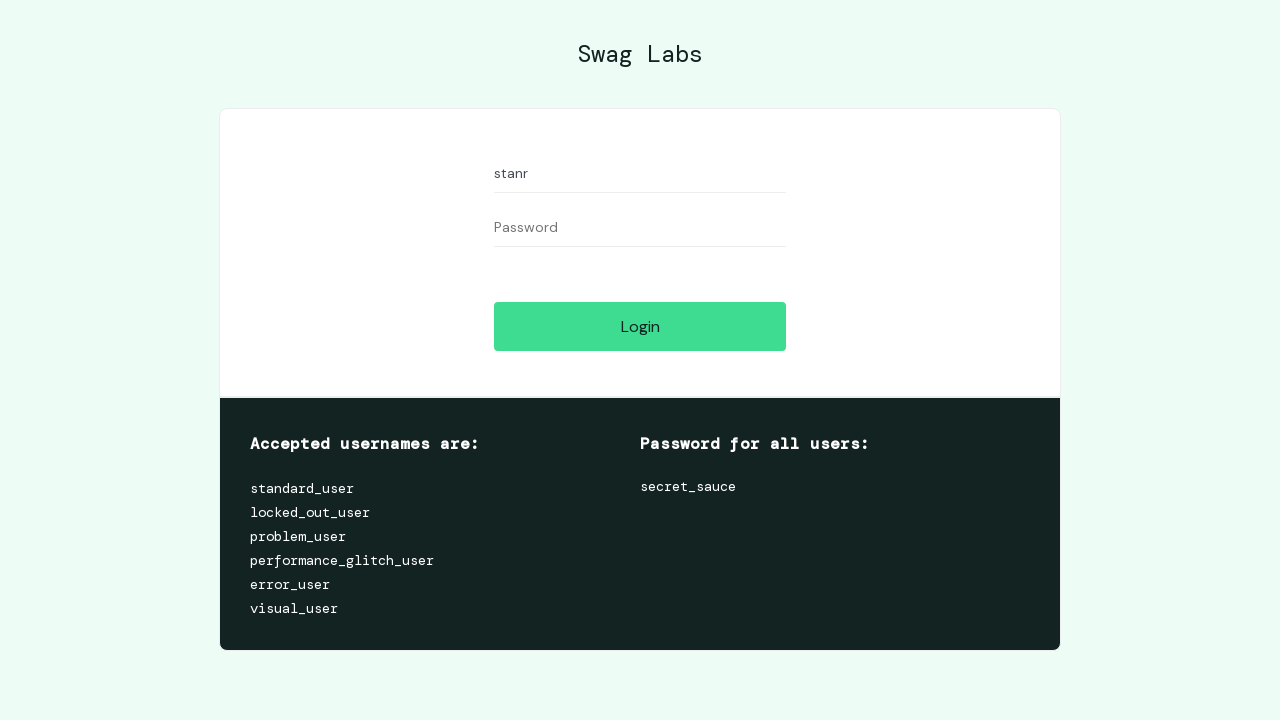

Filled password field with invalid password 'secret_sause' on #password
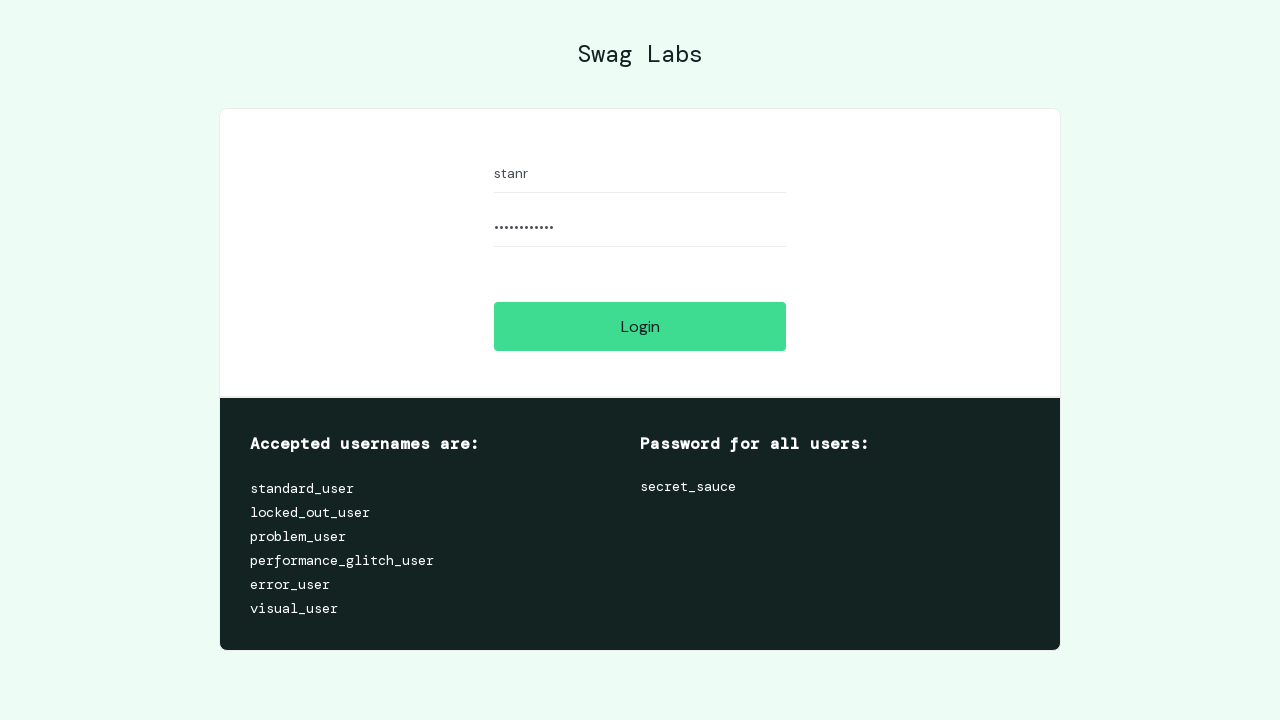

Clicked login button with invalid credentials at (640, 326) on #login-button
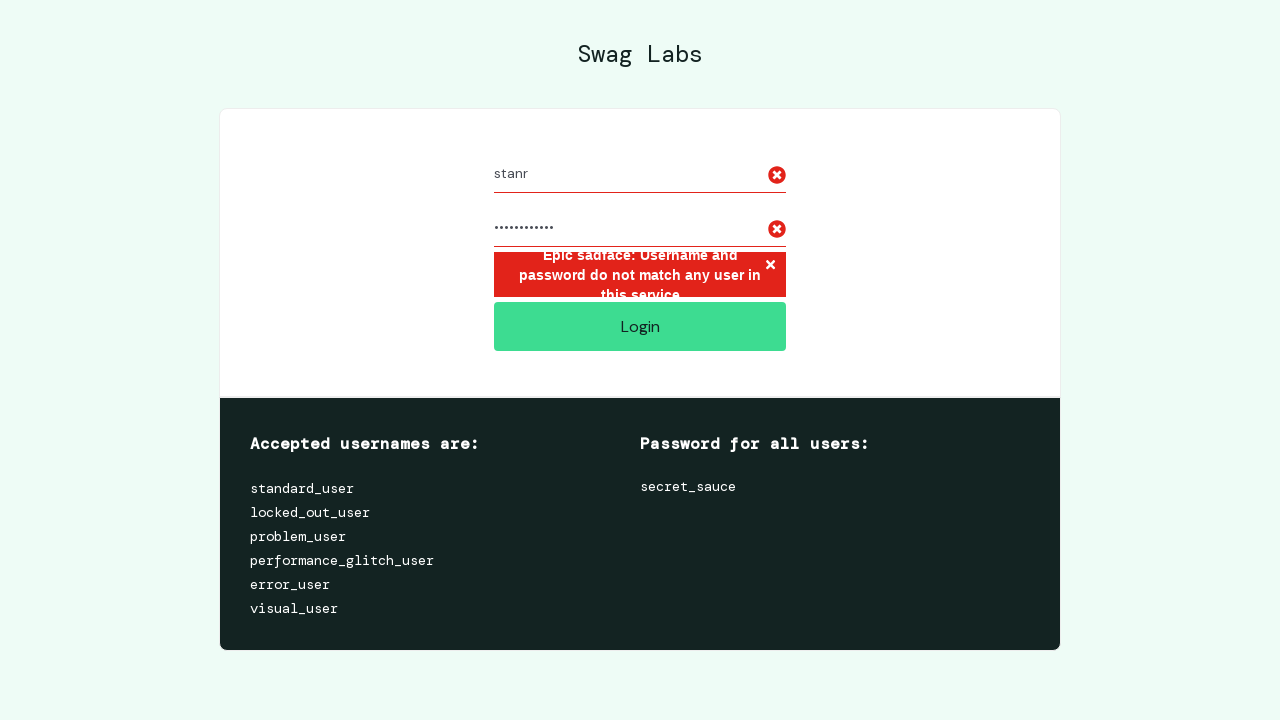

Error message appeared on login form
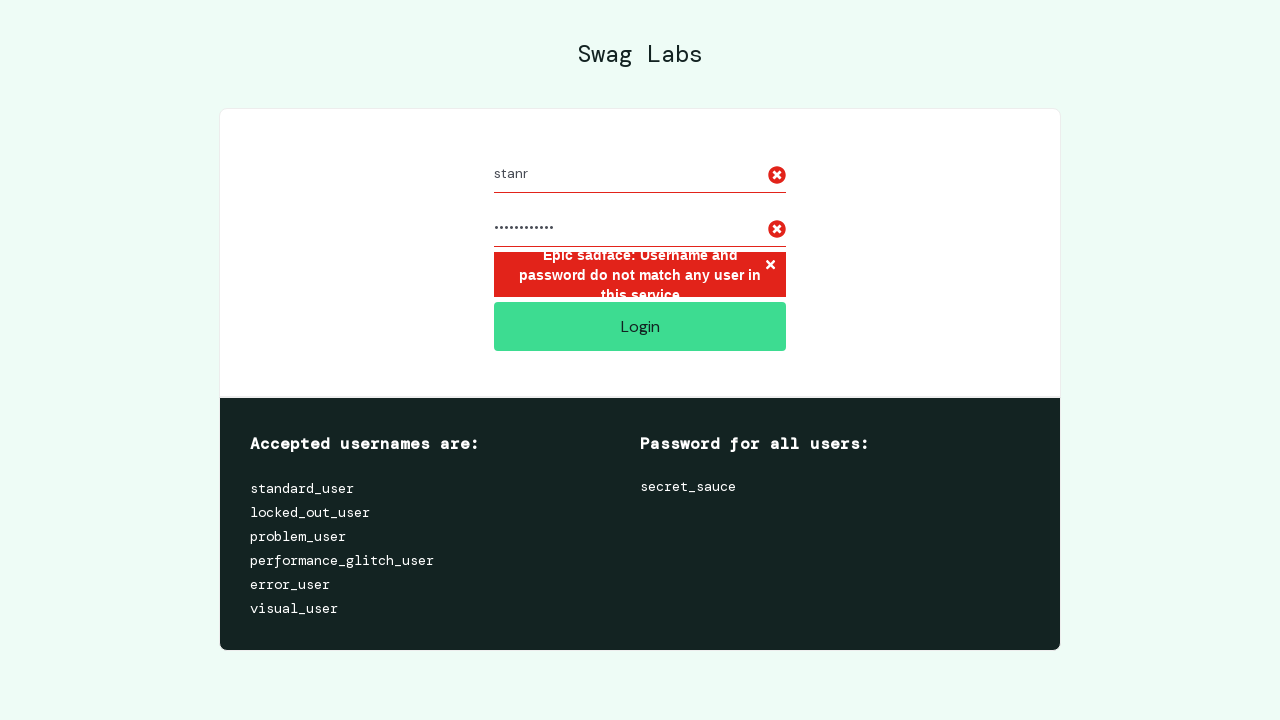

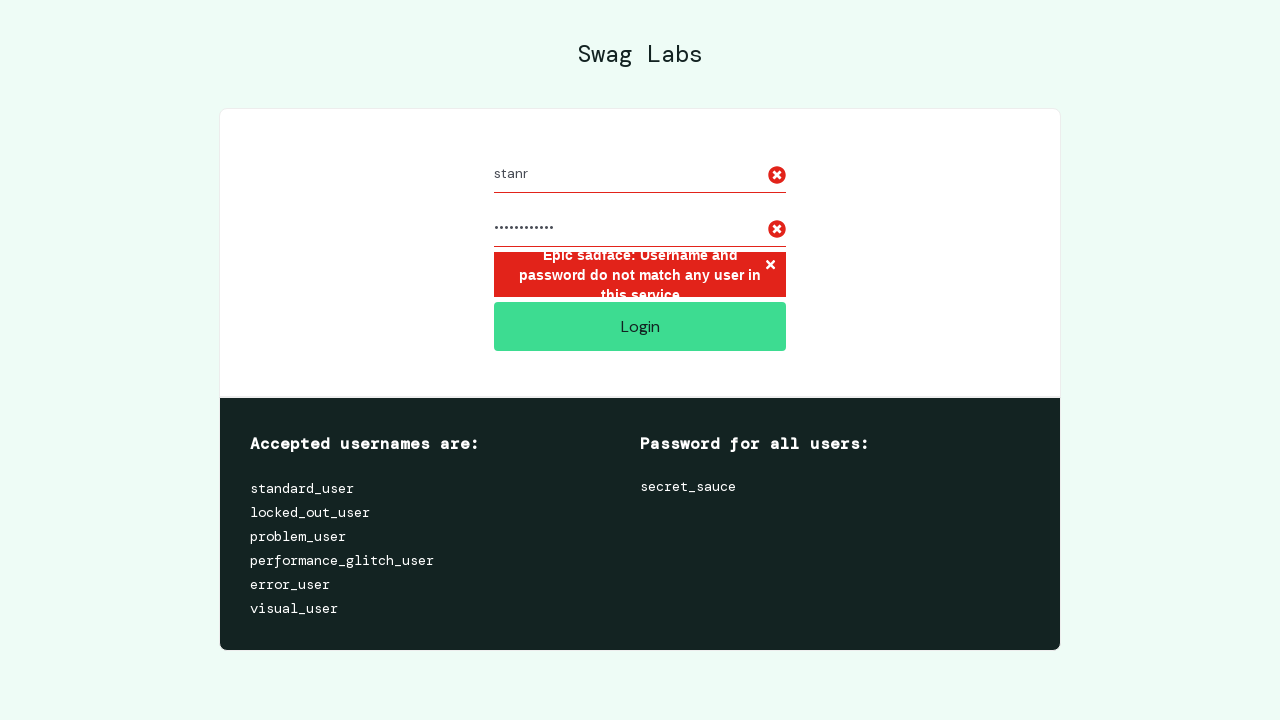